Tests file download functionality by clicking on a file link to download a text file

Starting URL: https://the-internet.herokuapp.com/download

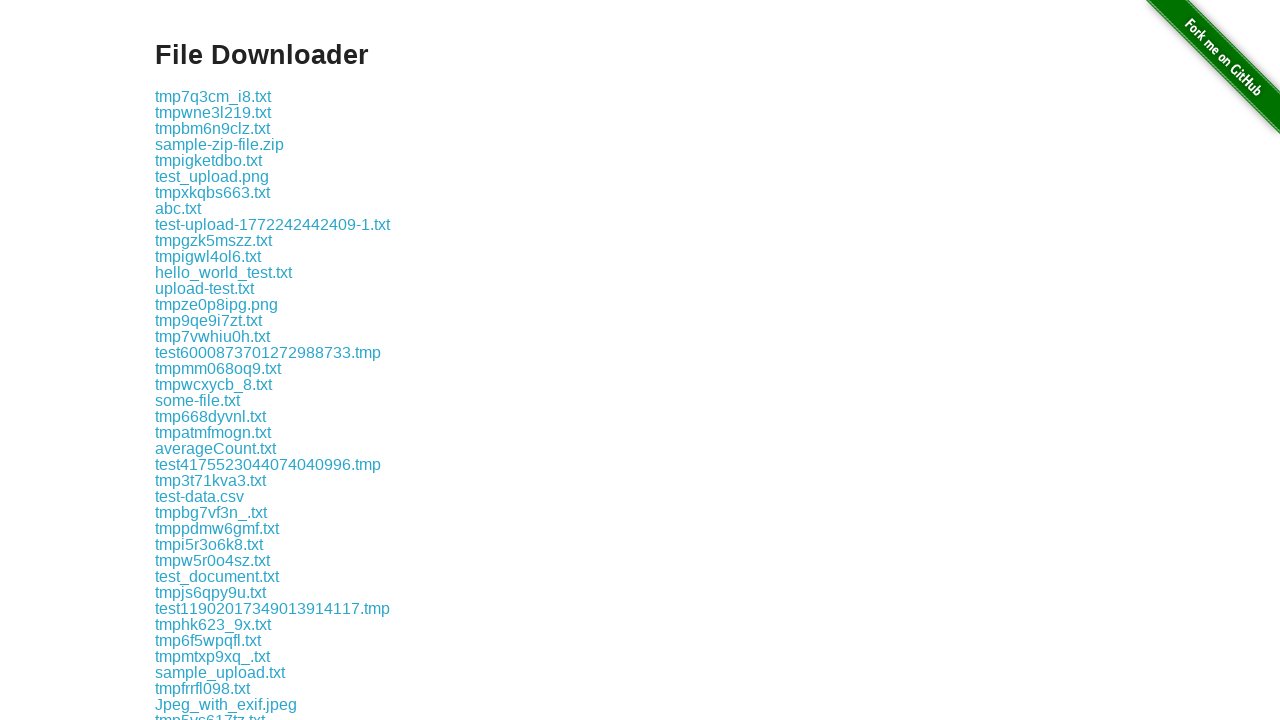

Clicked on test.txt file link to initiate download at (224, 272) on a:has-text('test.txt')
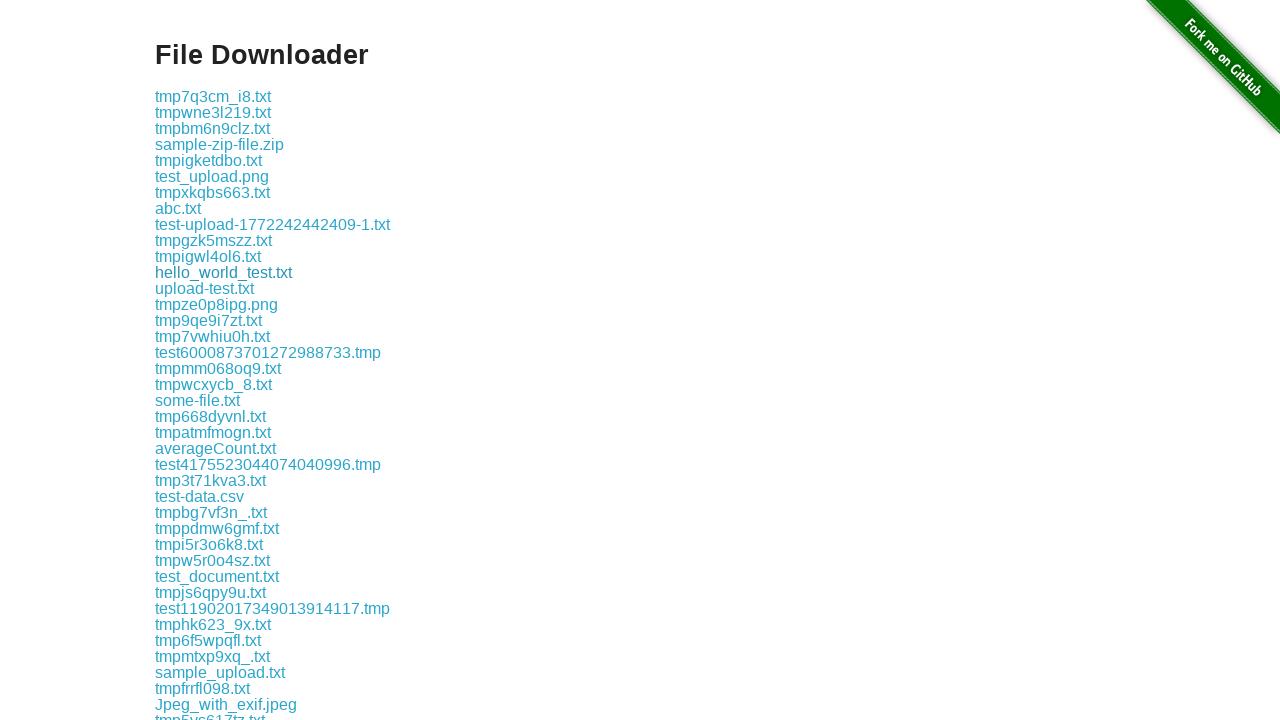

File download completed successfully
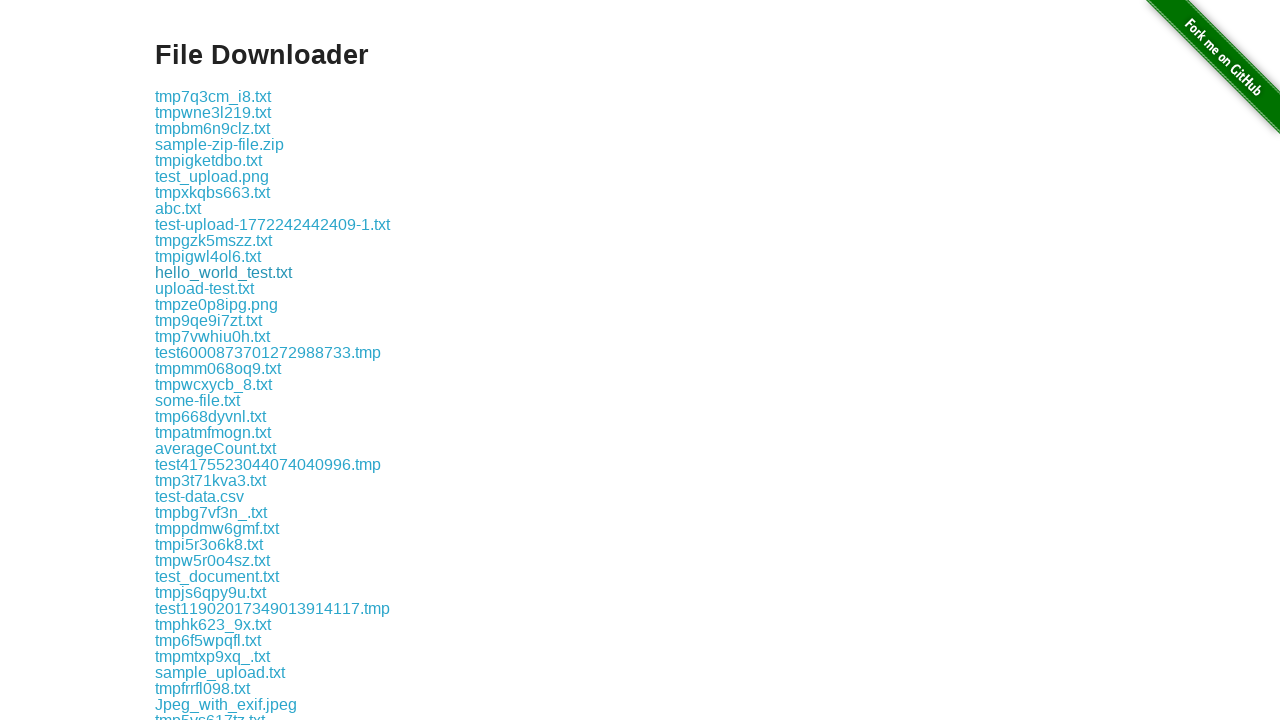

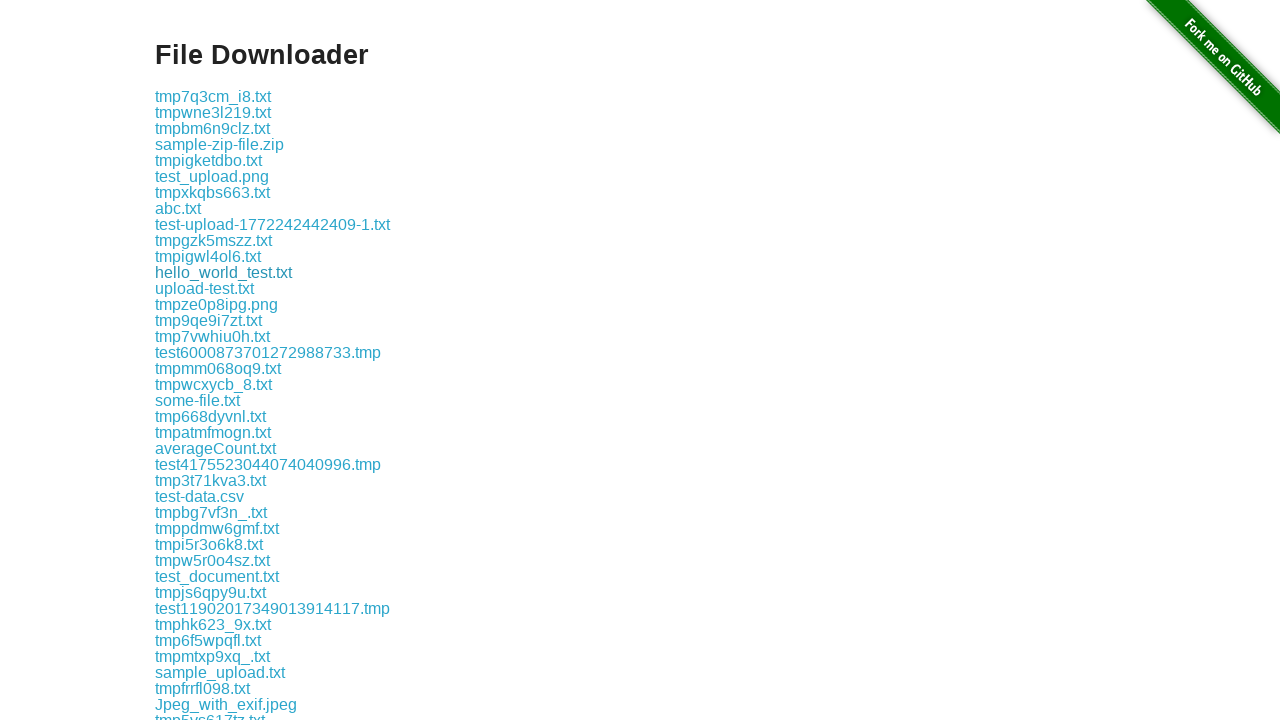